Tests menu hover interactions by moving to menu items and performing click-and-hold actions on submenu elements

Starting URL: https://demoqa.com/menu/

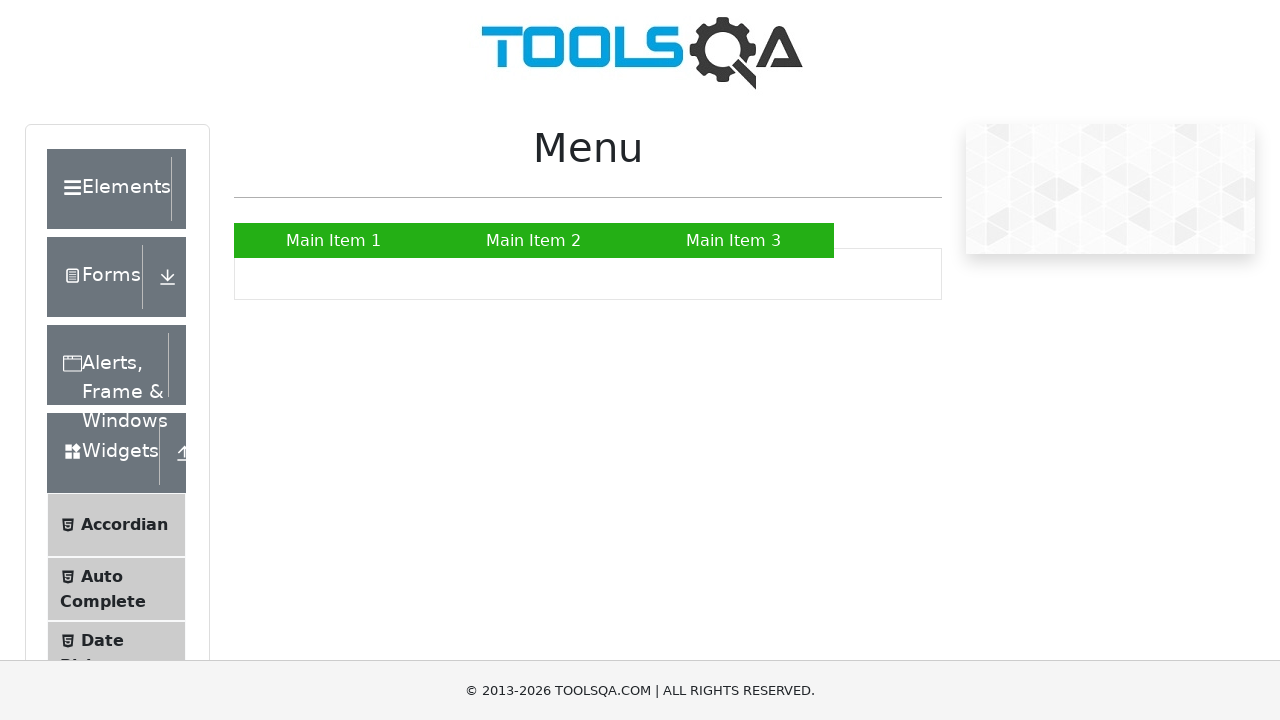

Retrieved all menu items from the navigation
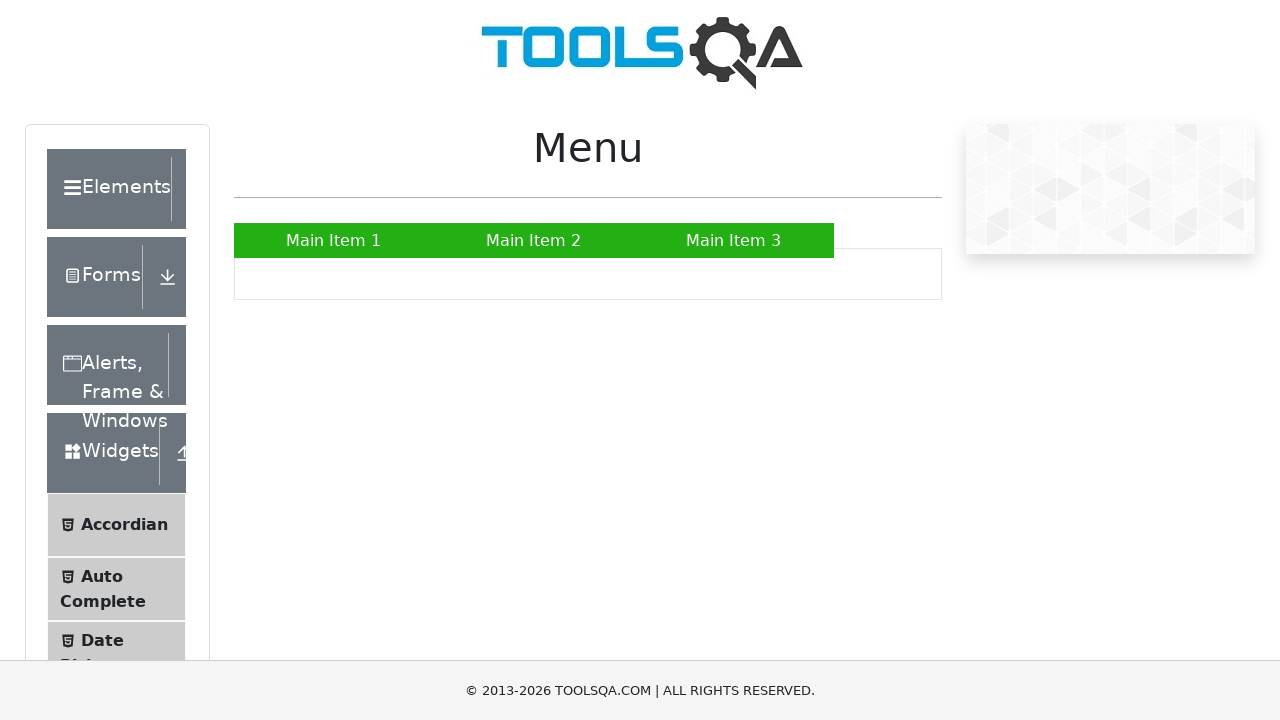

Hovered over the second menu item at (534, 240) on //*[@id="nav"]/li >> nth=1
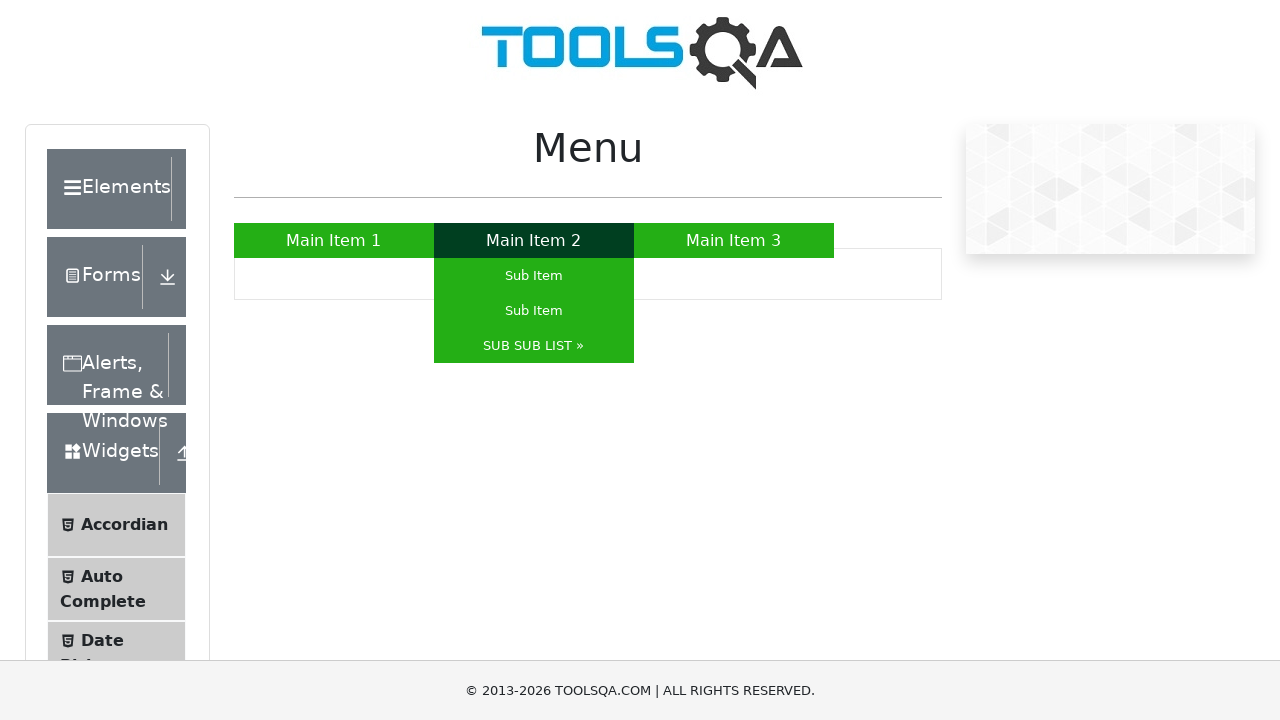

Hovered over the second menu item again at (534, 240) on //*[@id="nav"]/li >> nth=1
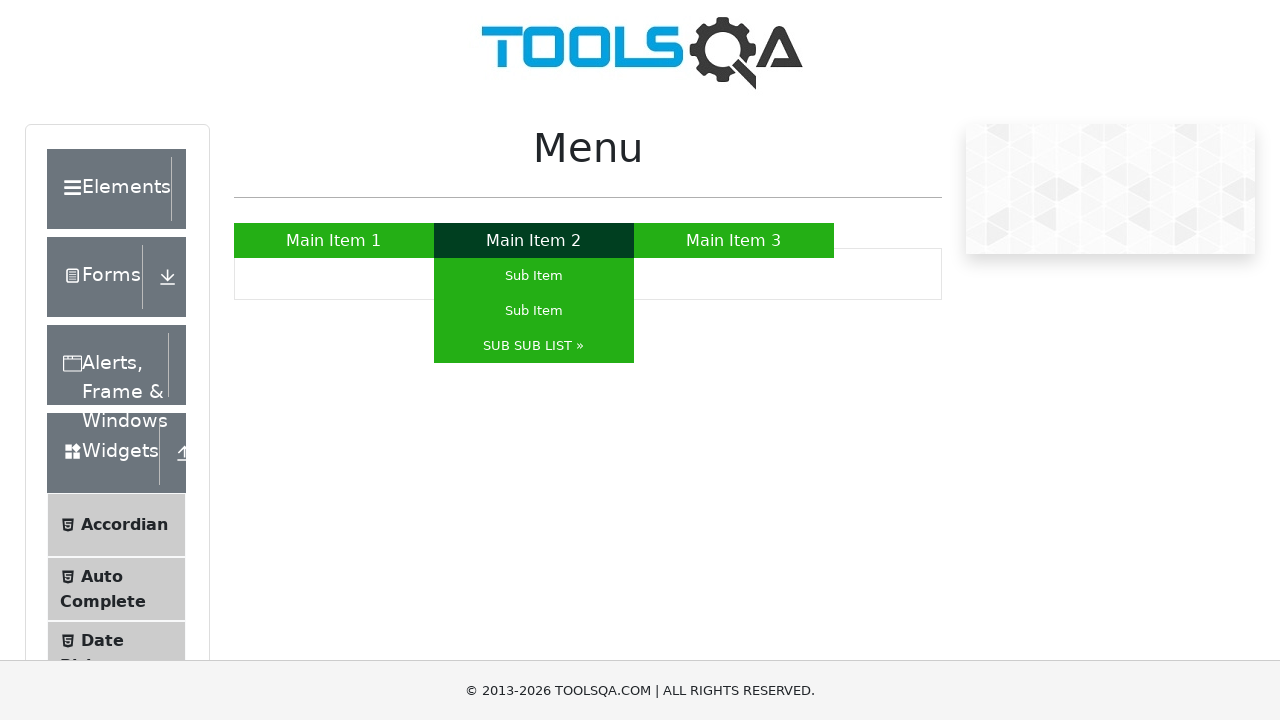

Moved mouse to submenu location offset from the menu item at (684, 313)
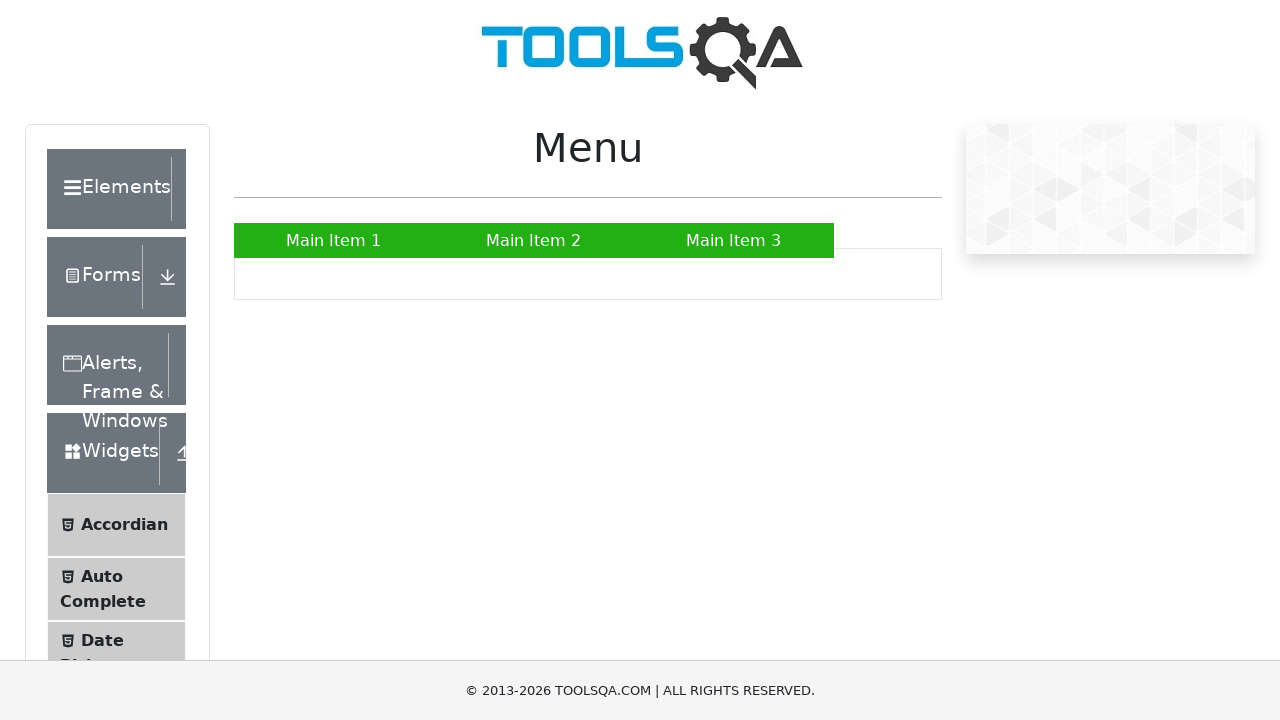

Performed mouse down action to click-and-hold on submenu element at (684, 313)
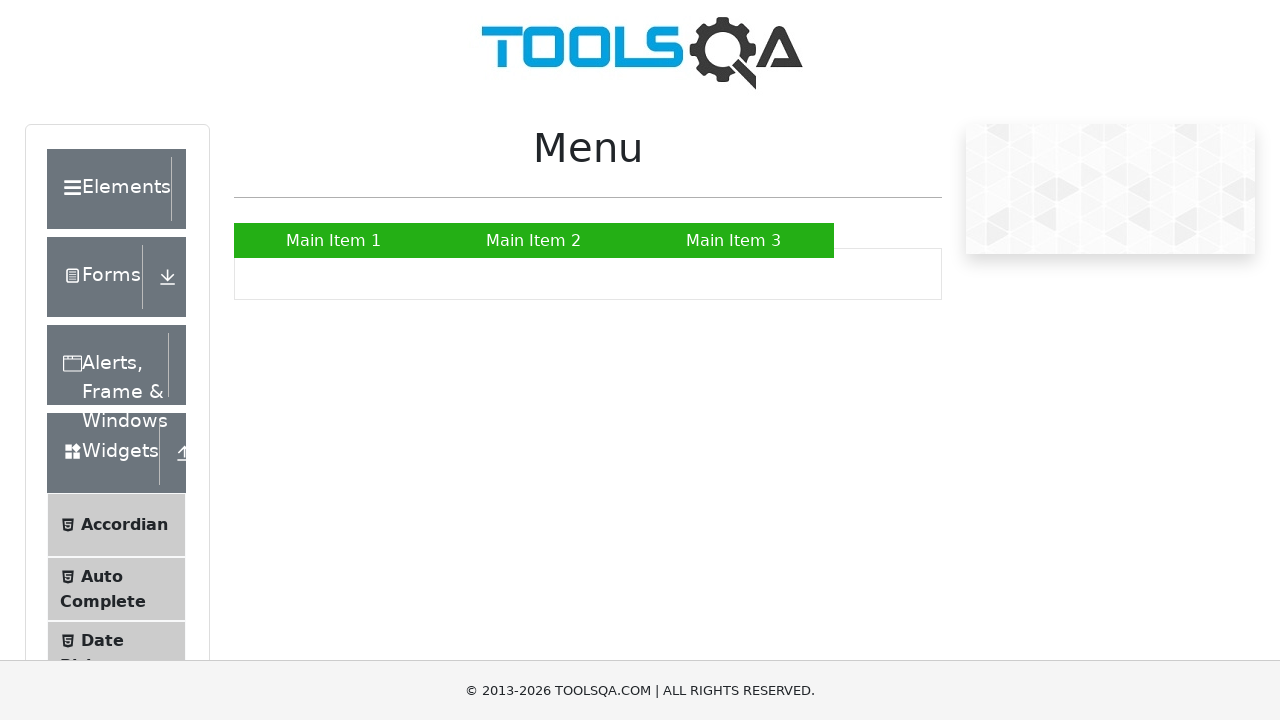

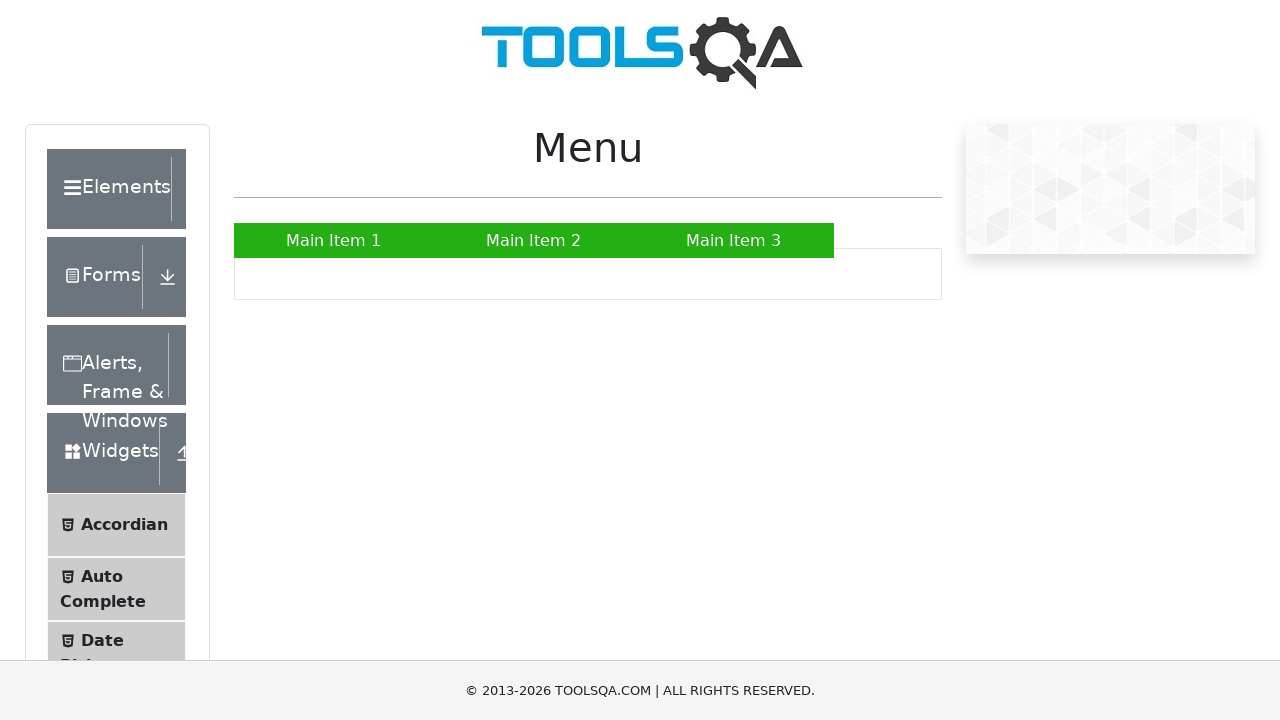